Tests double-clicking on an element and verifies the double-clicked status

Starting URL: https://www.selenium.dev/selenium/web/mouse_interaction.html

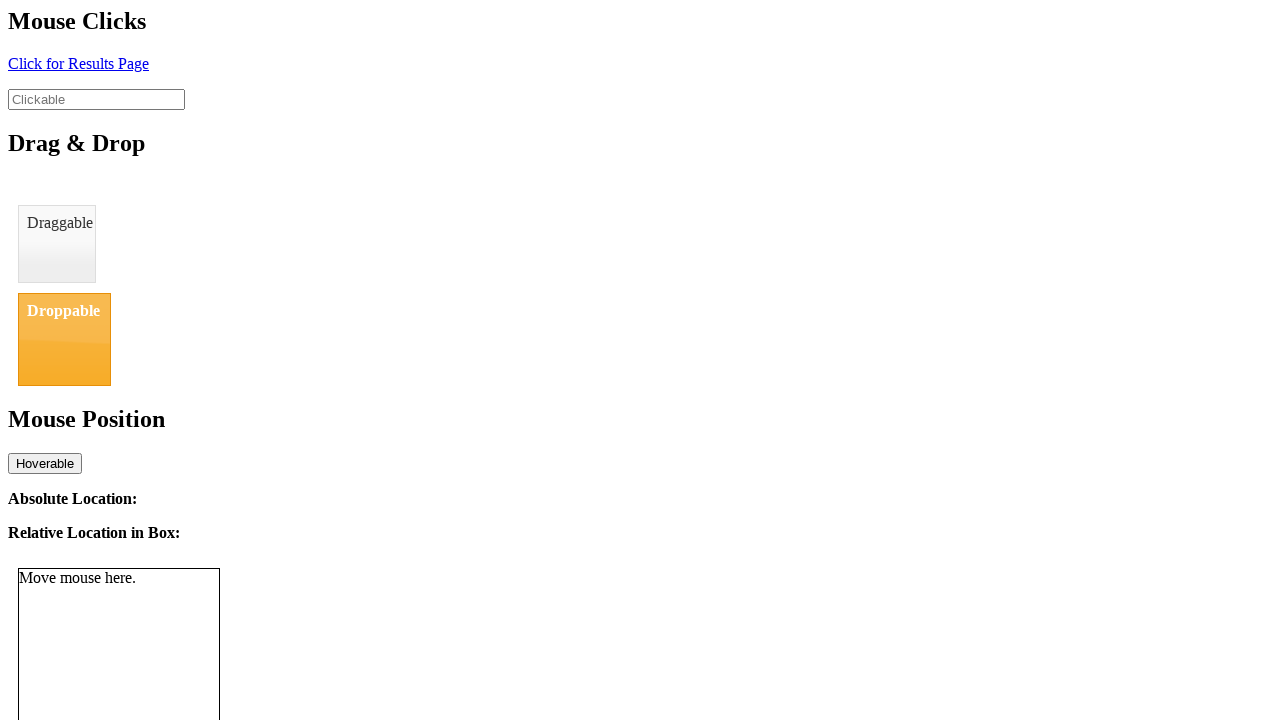

Double-clicked on the clickable element at (96, 99) on #clickable
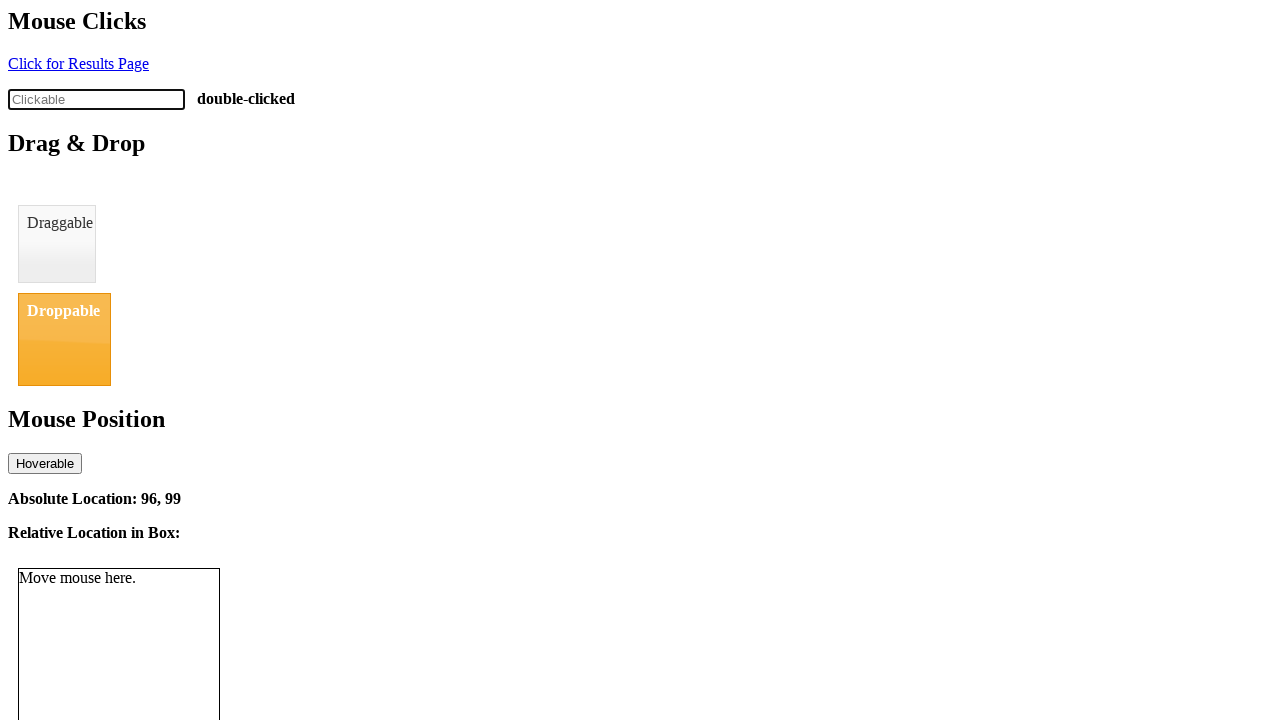

Verified that element shows double-clicked status
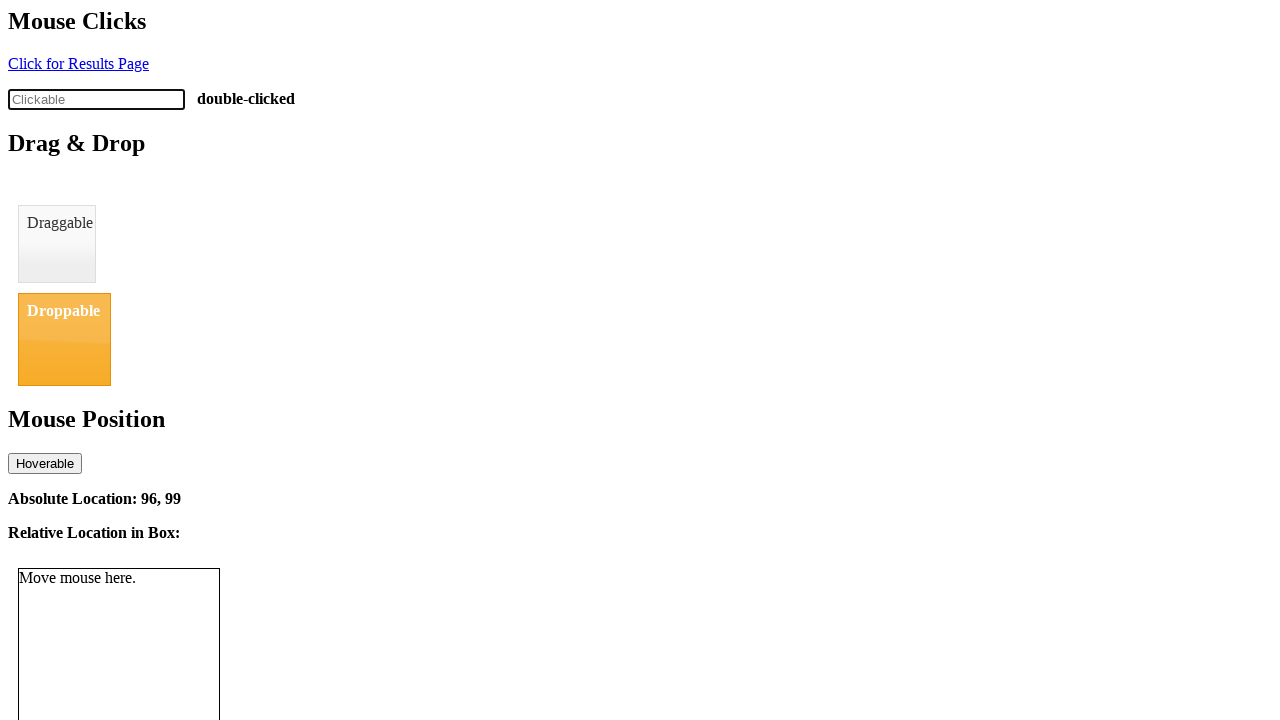

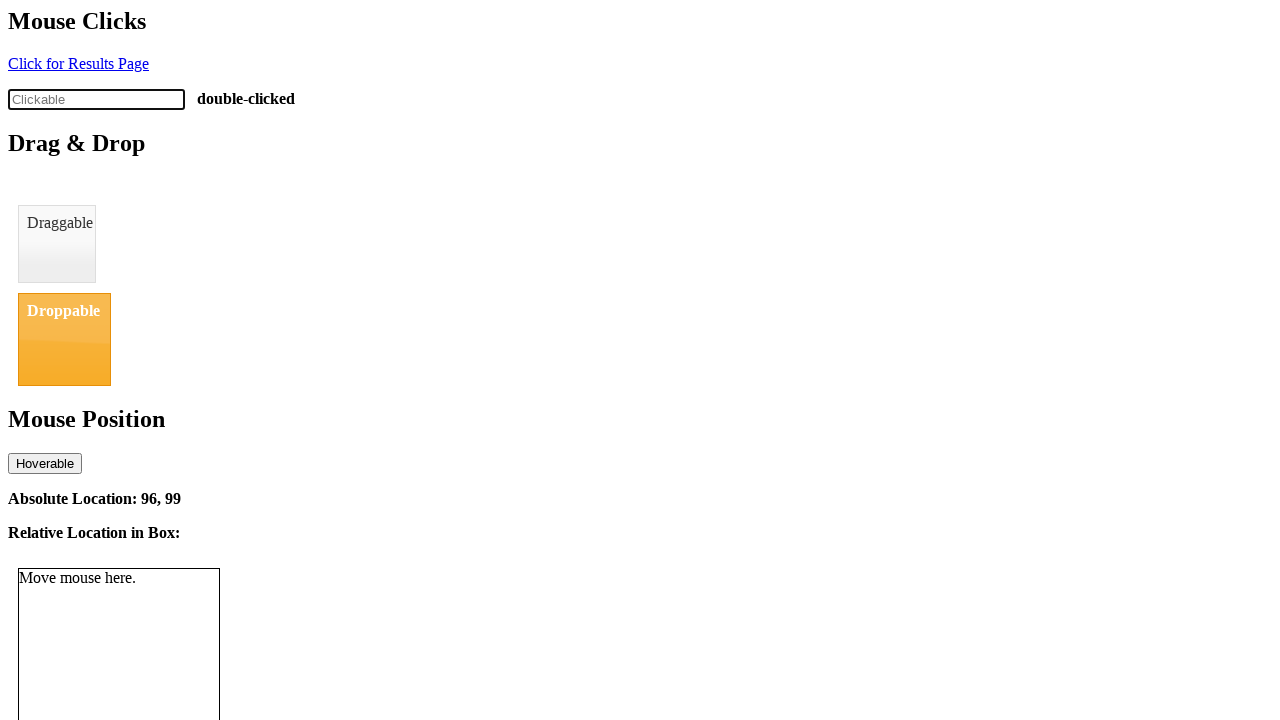